Tests modal window functionality by clicking a button to open a modal and verifying it becomes visible with display: block style

Starting URL: https://otus.home.kartushin.su/training.html

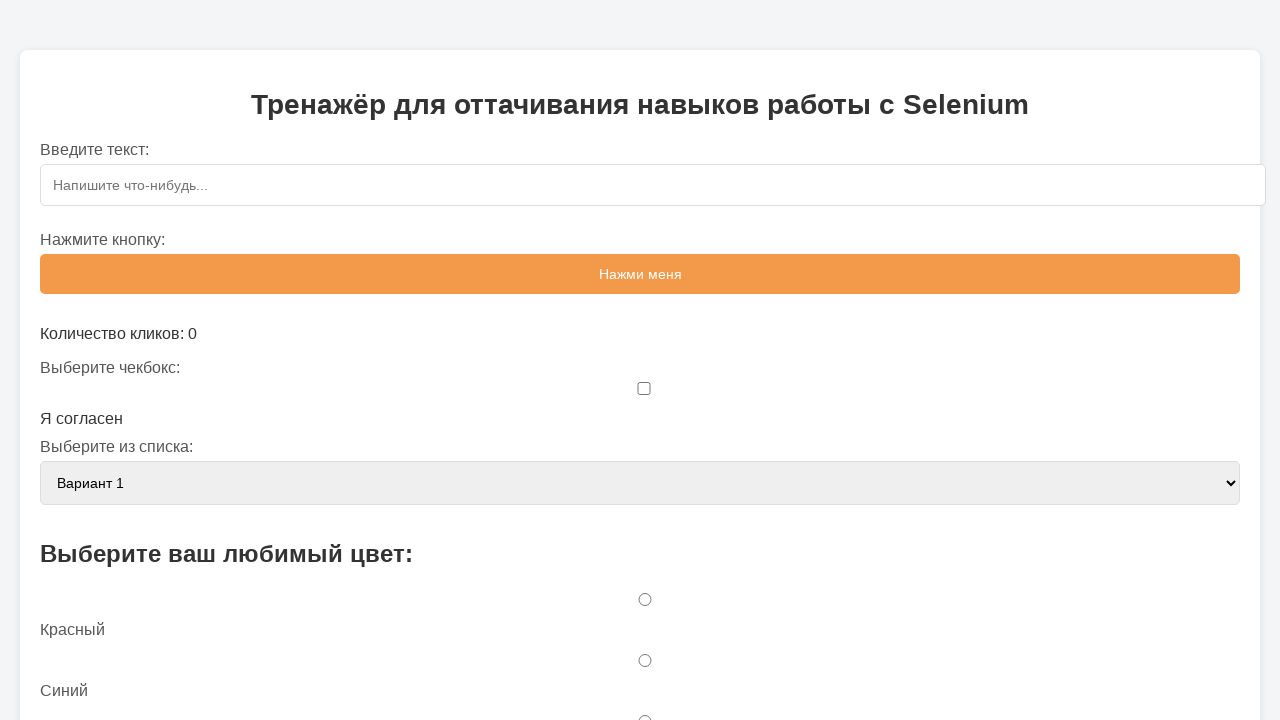

Navigated to training page
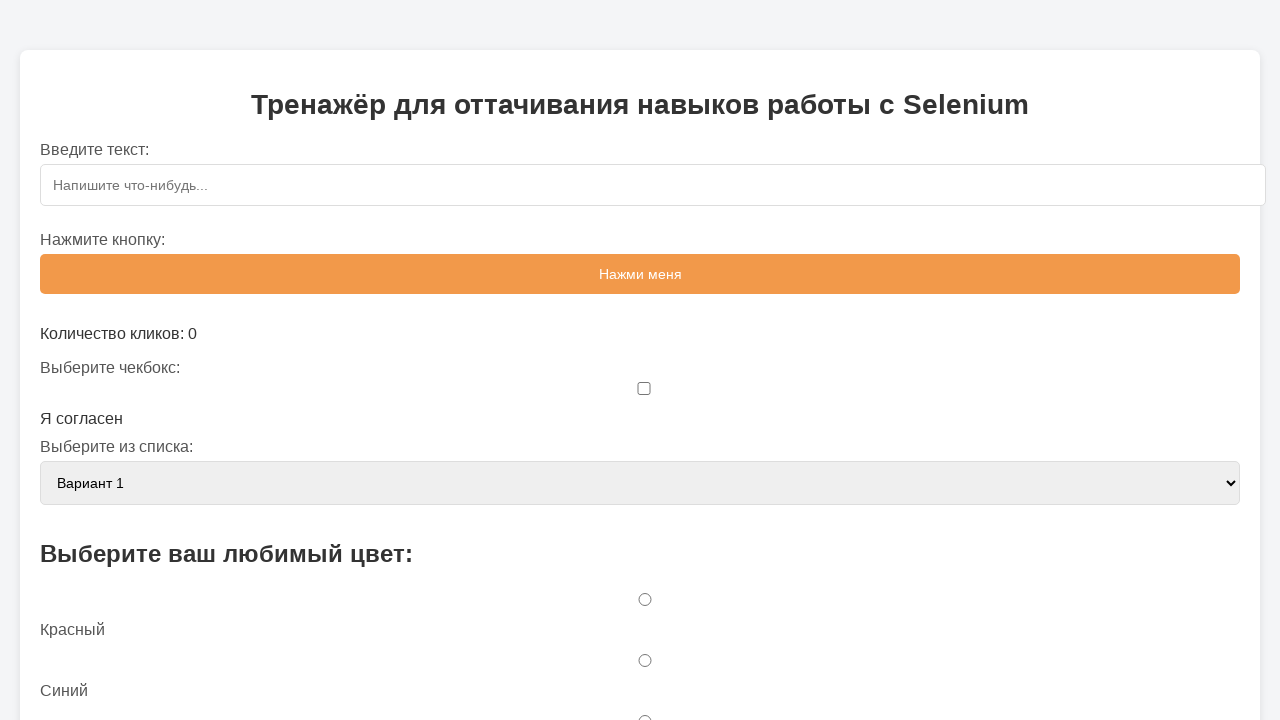

Clicked button to open modal window at (640, 360) on #openModalBtn
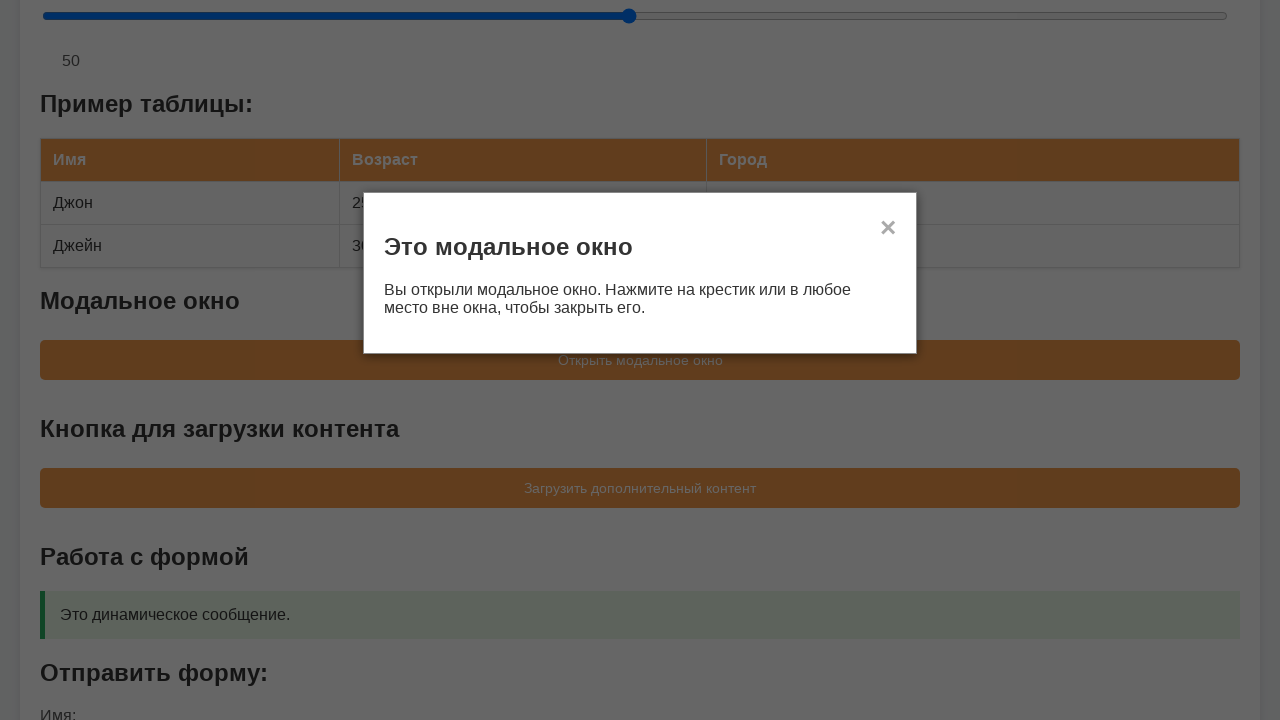

Modal window became visible
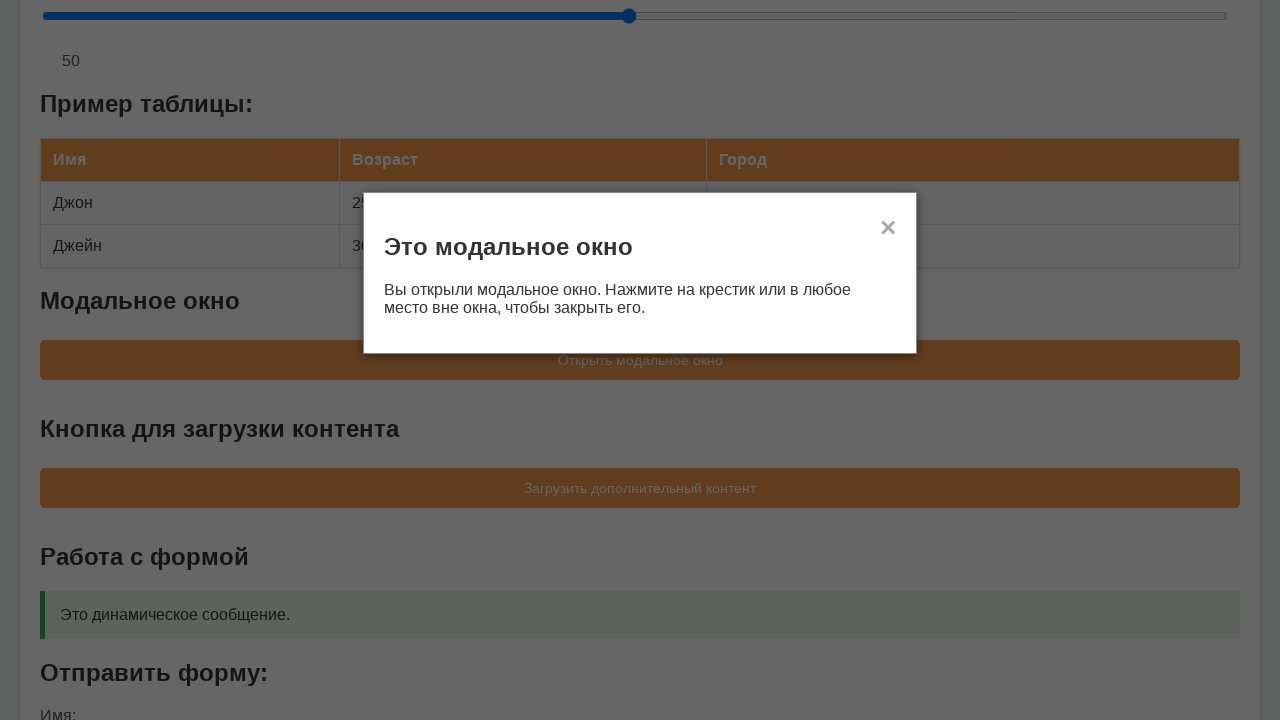

Verified modal has display: block style
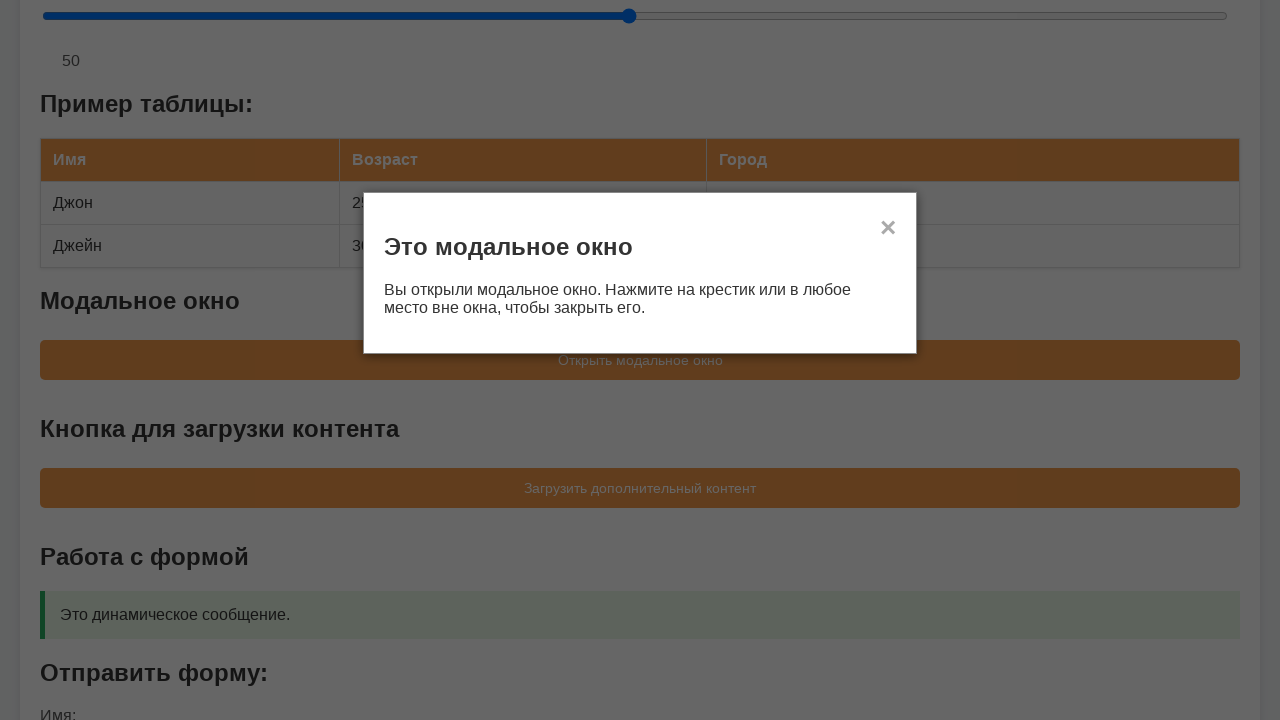

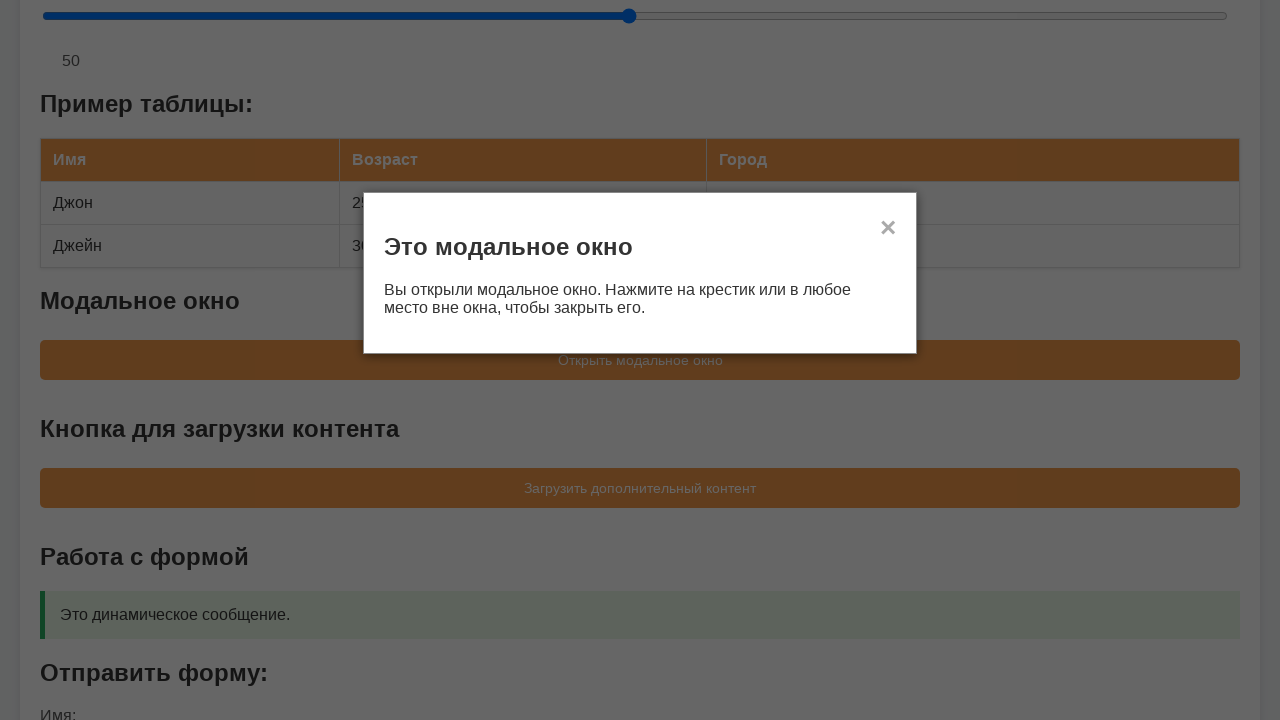